Tests React Semantic UI dropdown by selecting a name from the dropdown and verifying the selection.

Starting URL: https://react.semantic-ui.com/maximize/dropdown-example-selection/

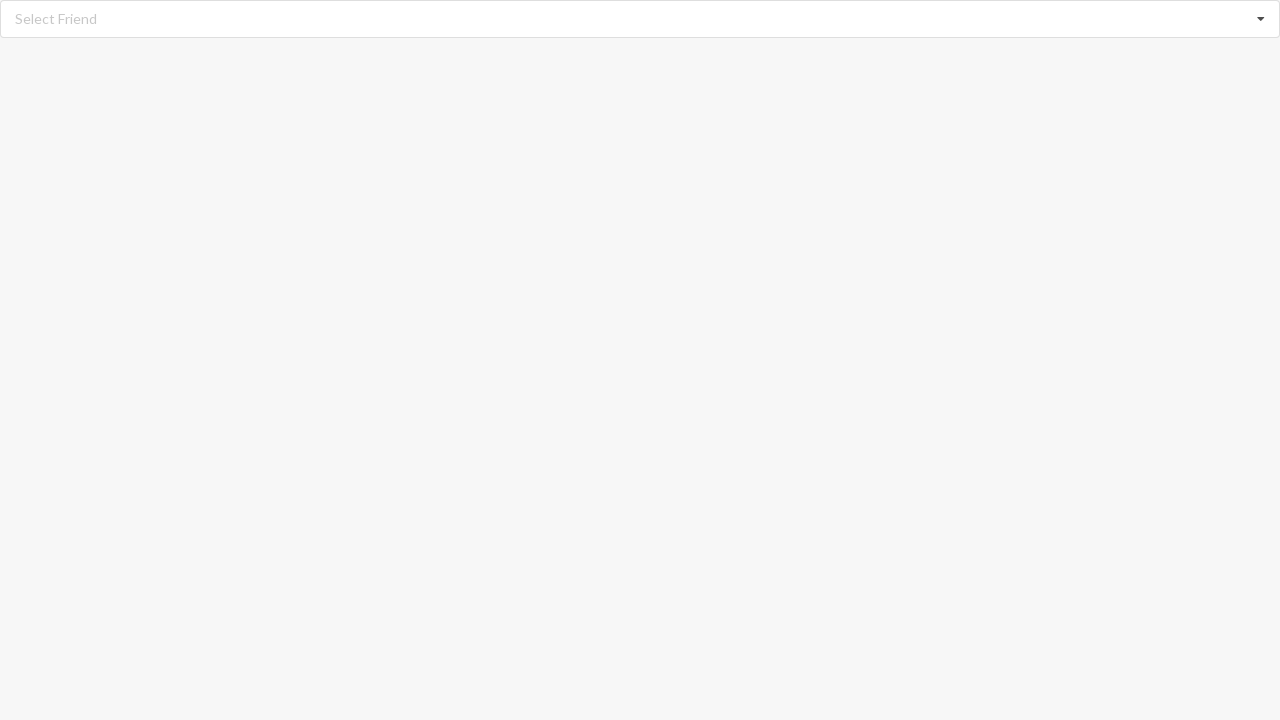

Clicked on the dropdown to open it at (640, 19) on div[role='listbox']
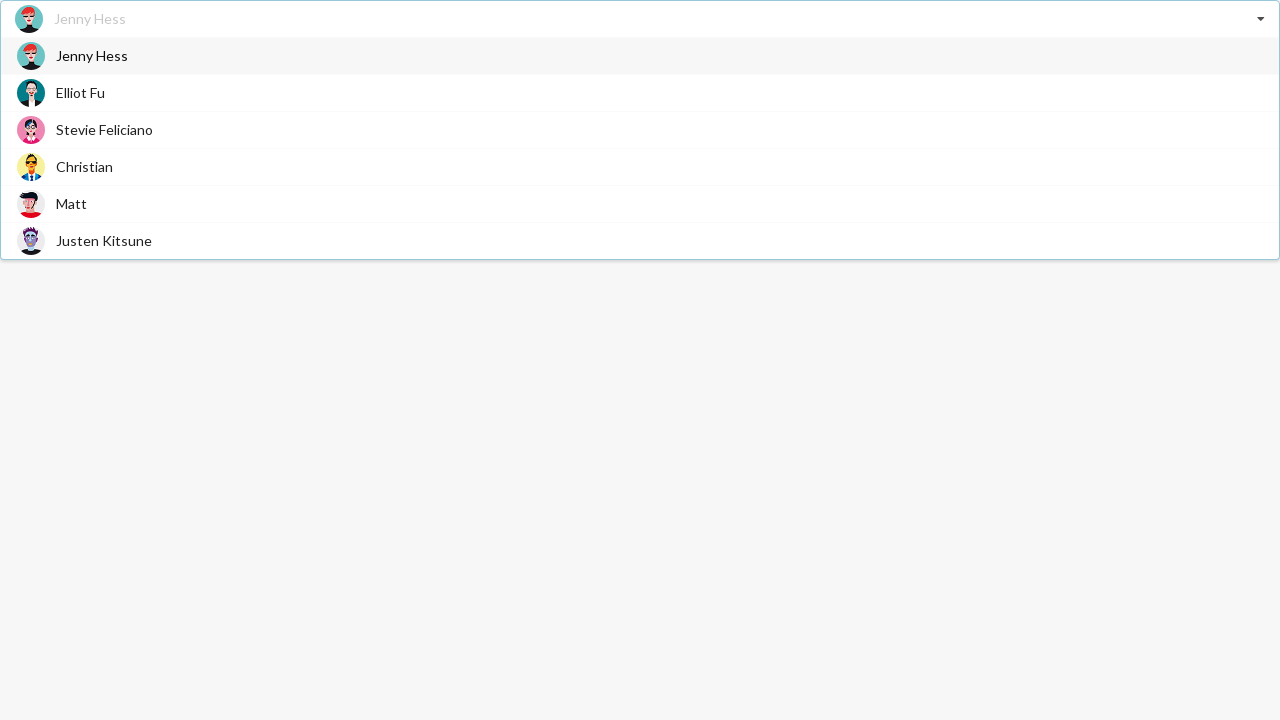

Dropdown options became visible
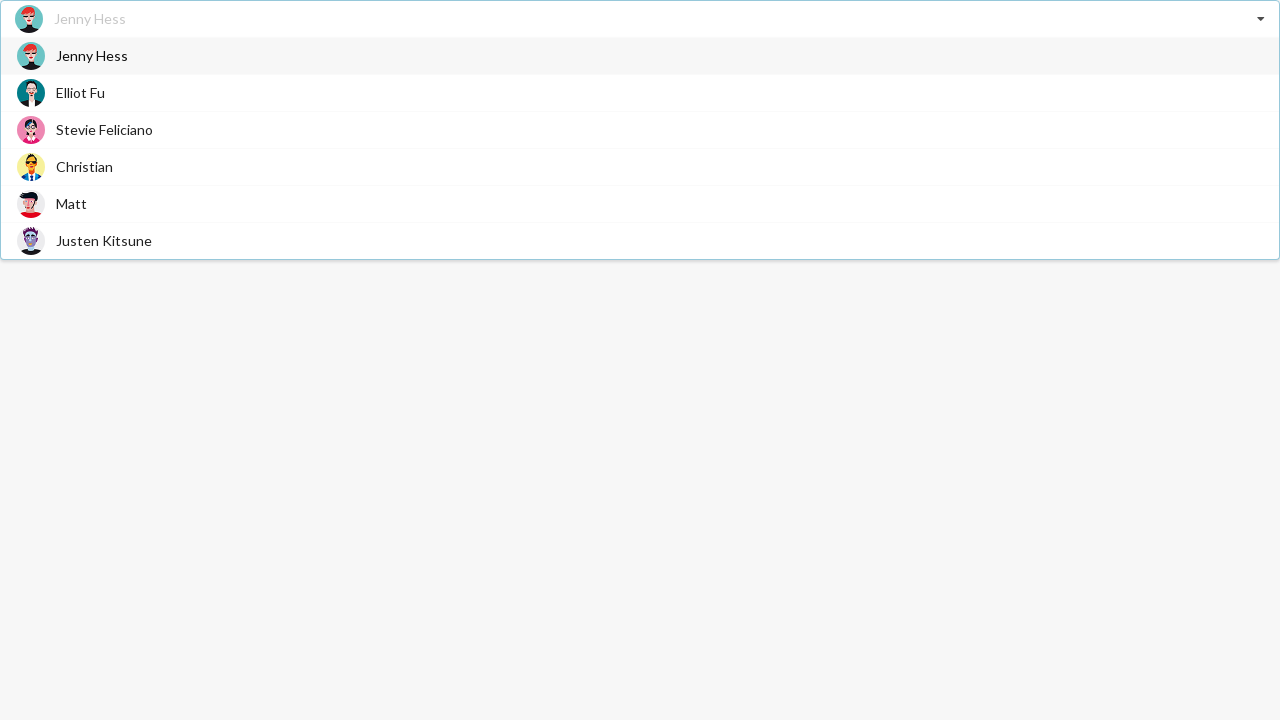

Selected 'Christian' from the dropdown at (84, 166) on div[role='option'] span:has-text('Christian')
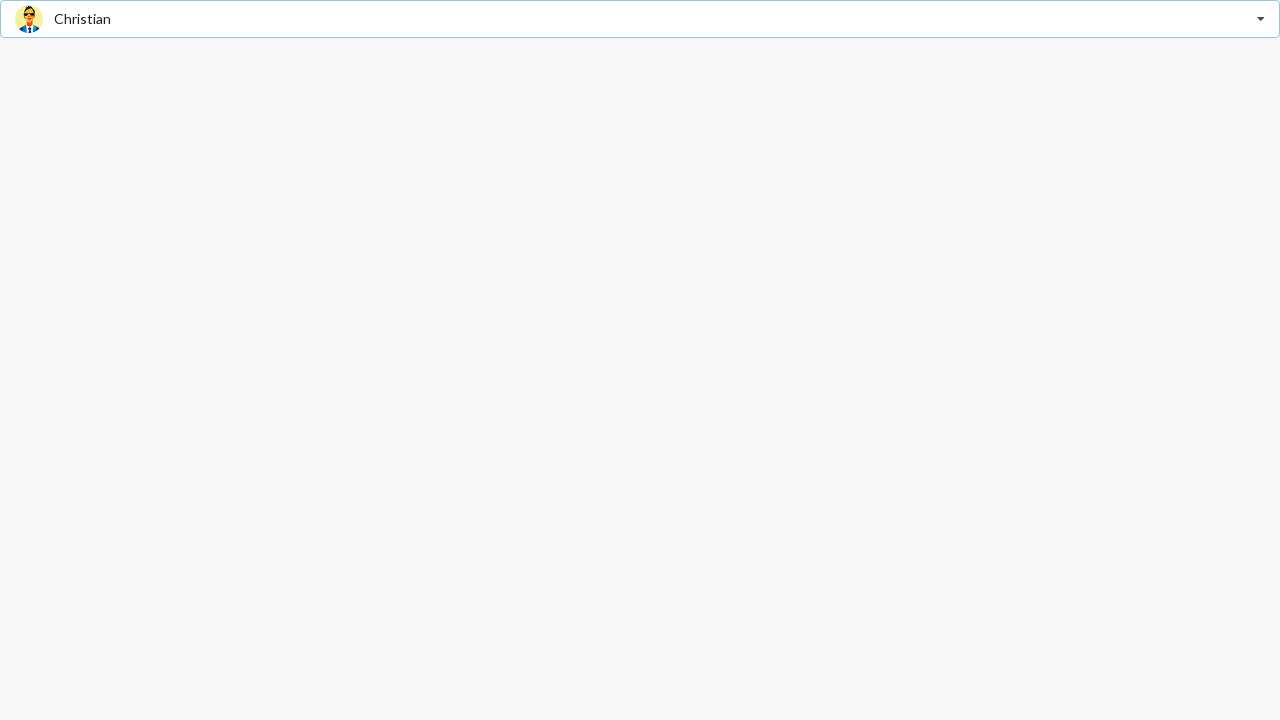

Verified that 'Christian' is displayed as the selected option
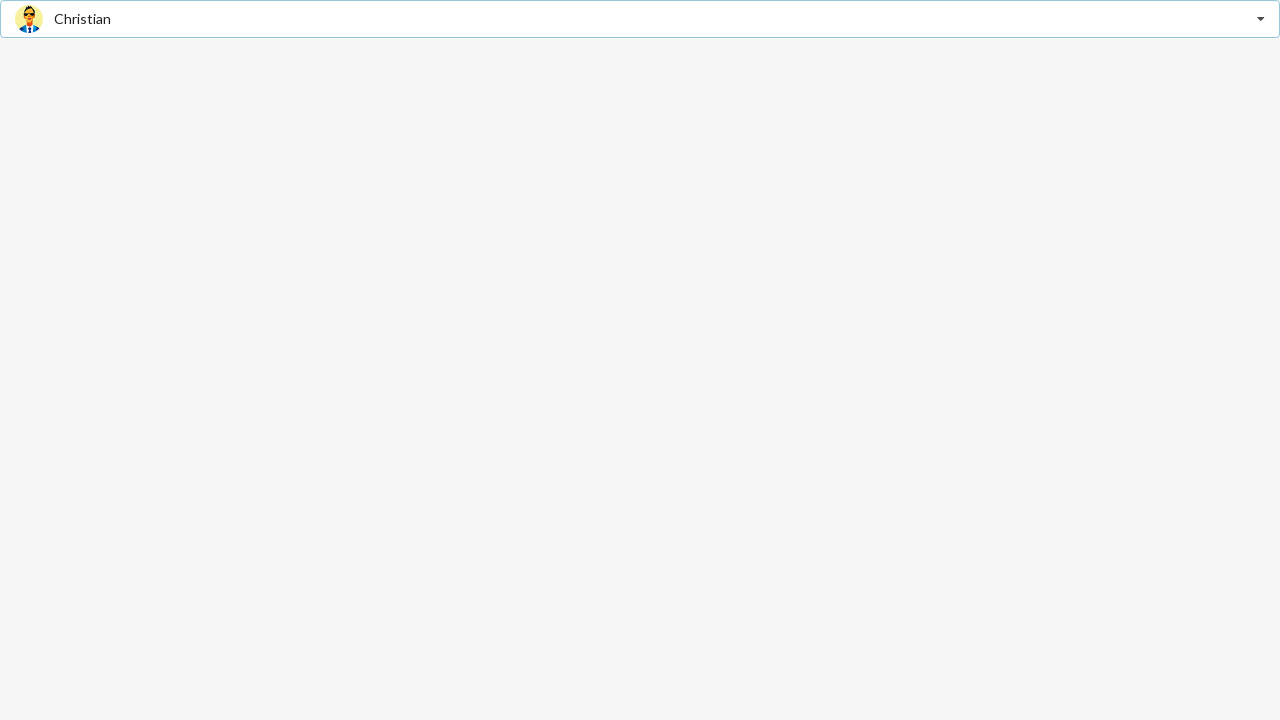

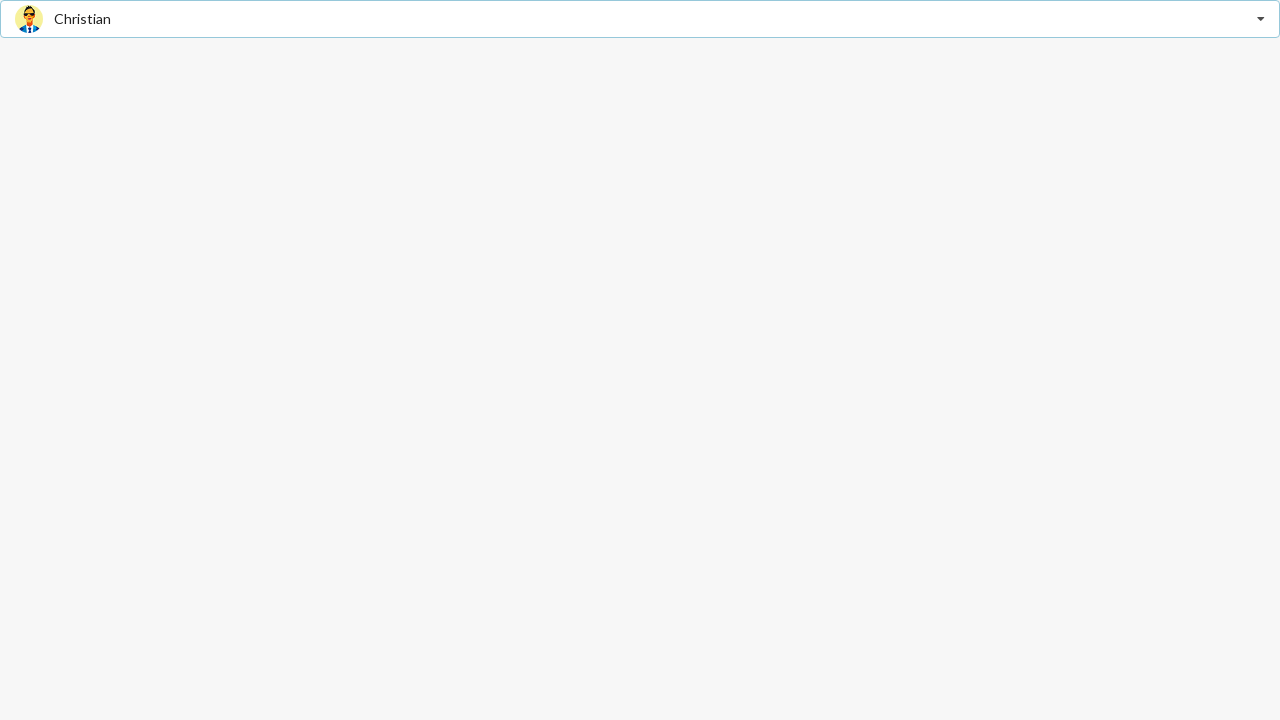